Downloads a file by clicking the download button

Starting URL: https://demoqa.com/elements

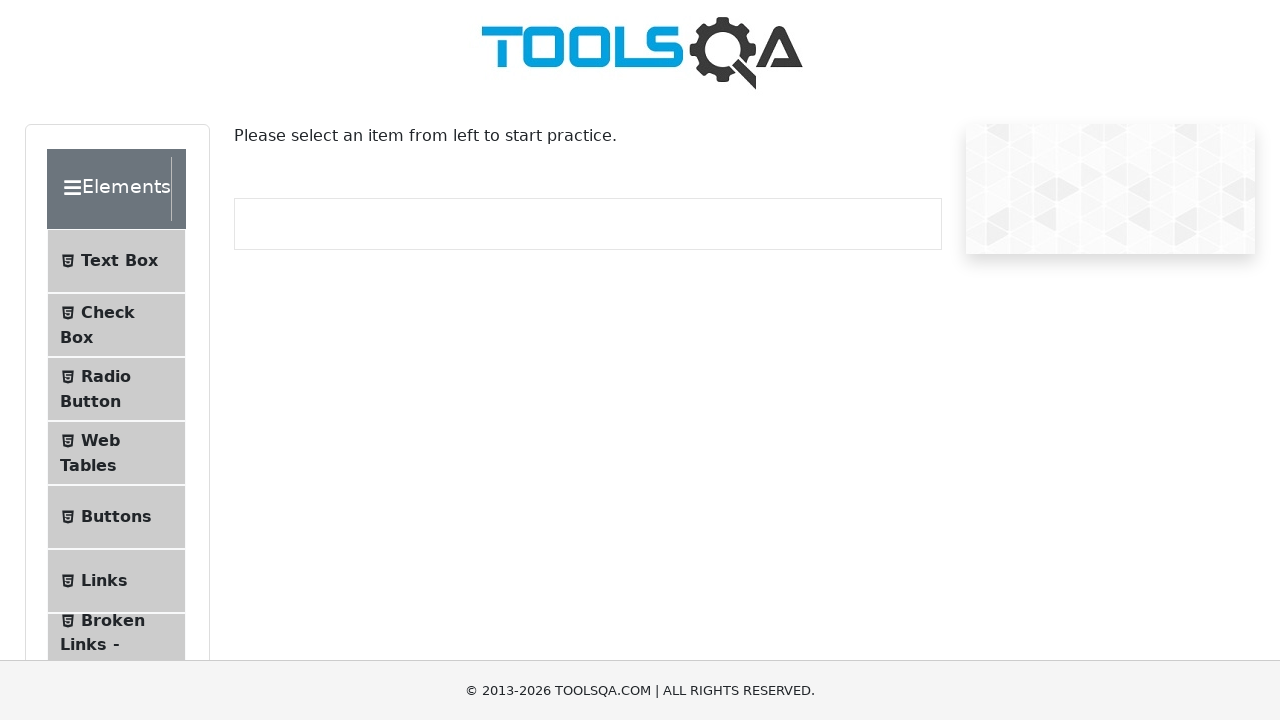

Clicked on Upload and Download menu item at (112, 335) on text=Upload and Download
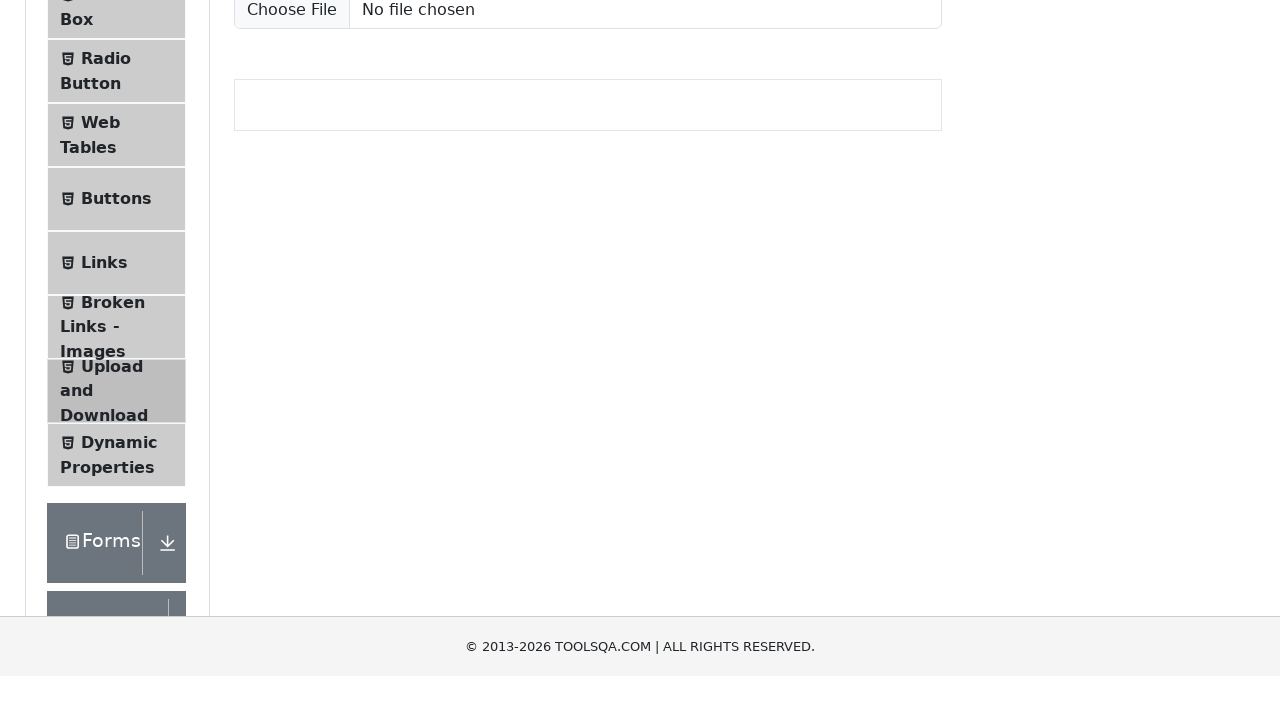

Clicked download button to initiate file download at (286, 219) on #downloadButton
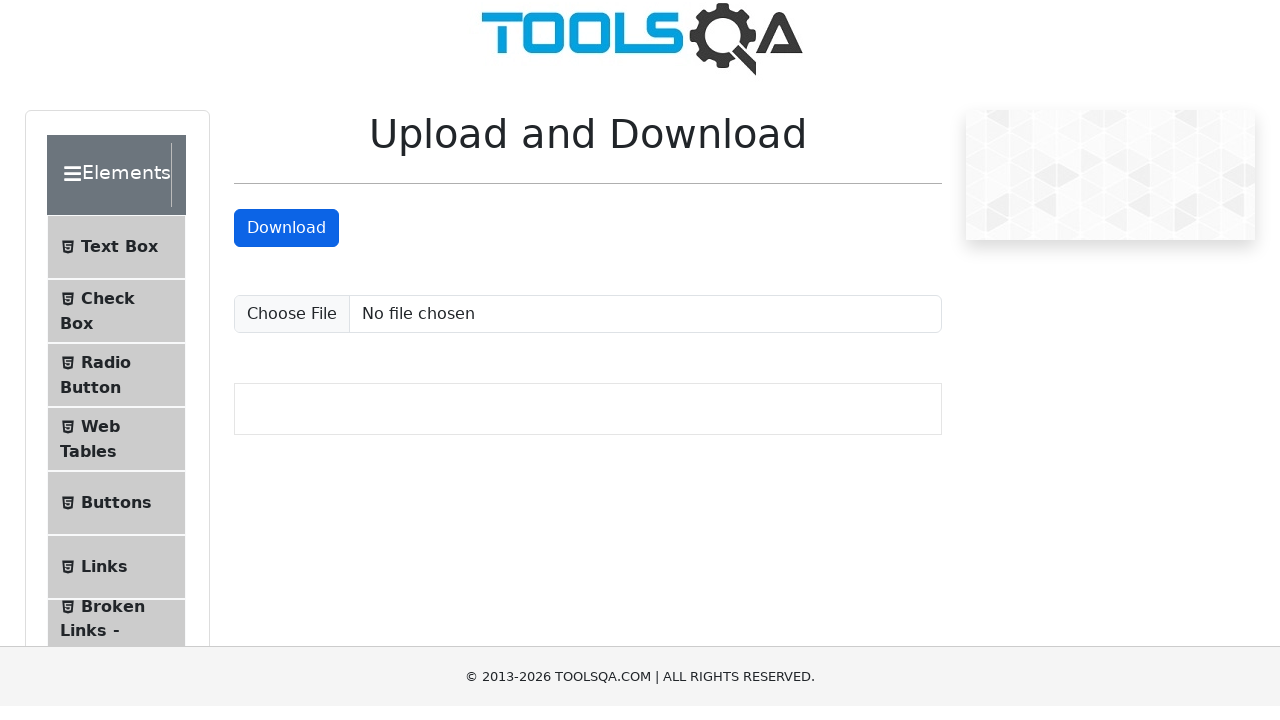

File download completed successfully
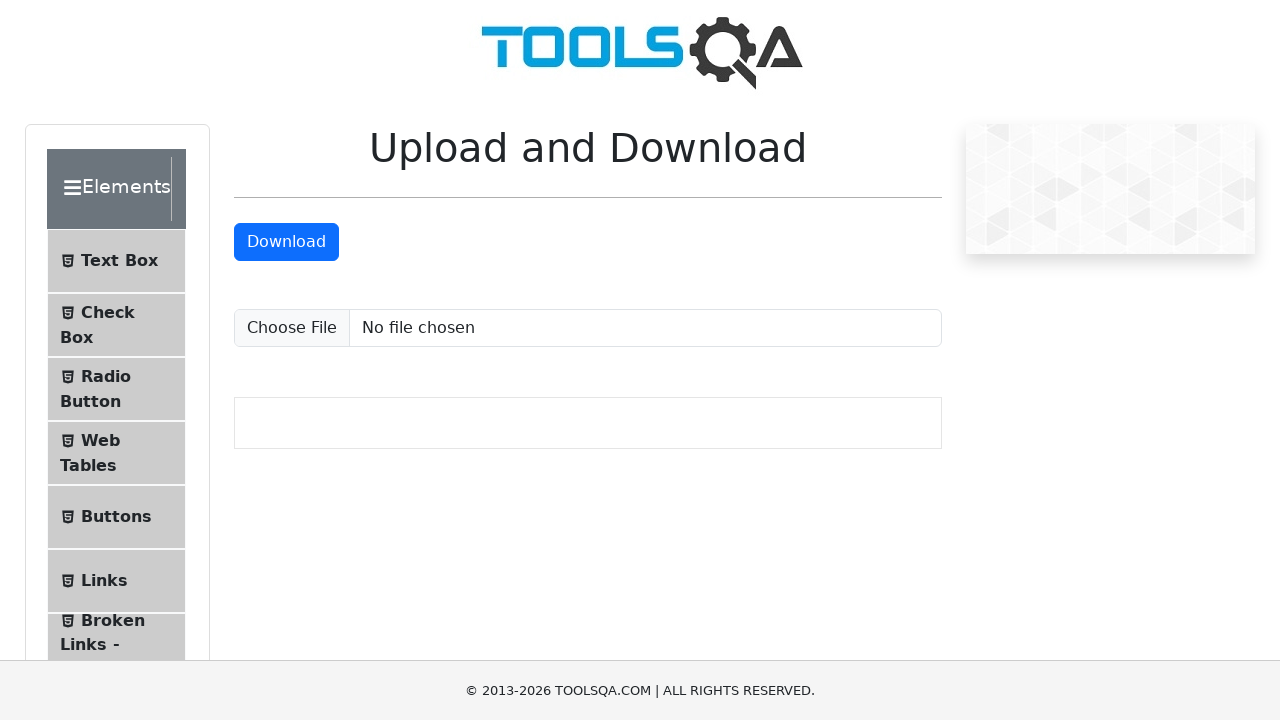

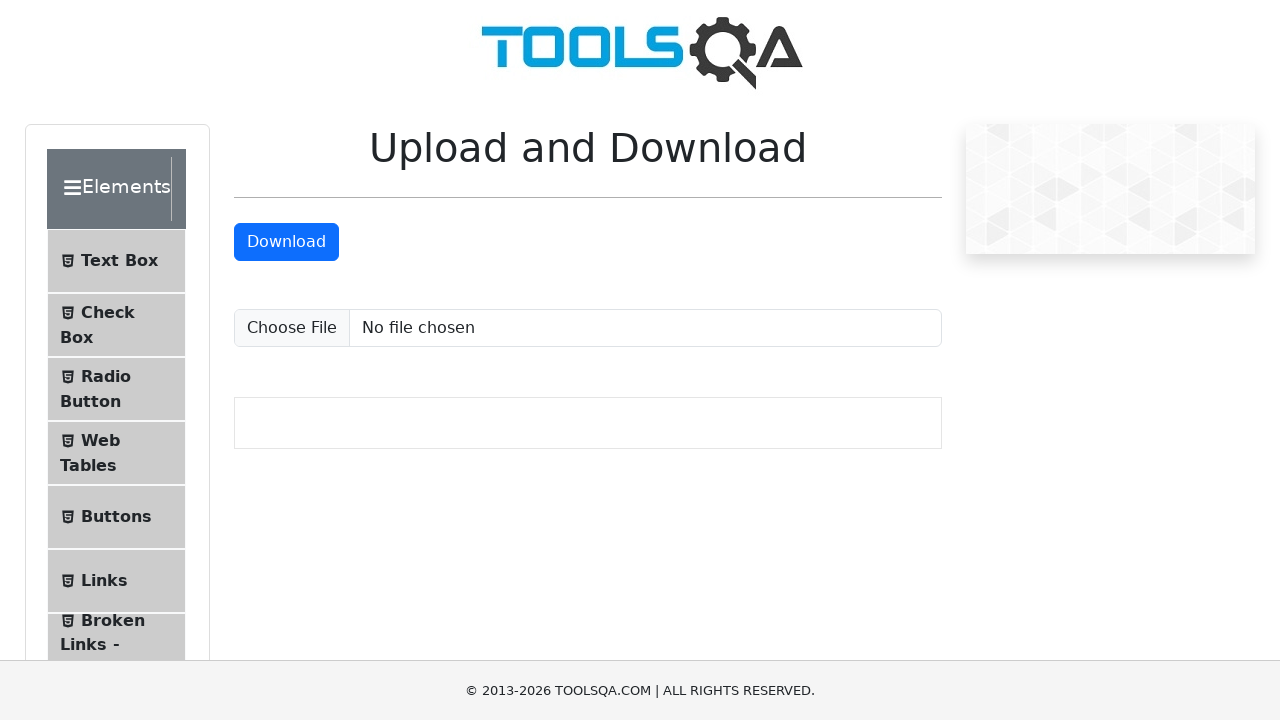